Tests key press detection by pressing the Enter key in the input field

Starting URL: http://the-internet.herokuapp.com/key_presses

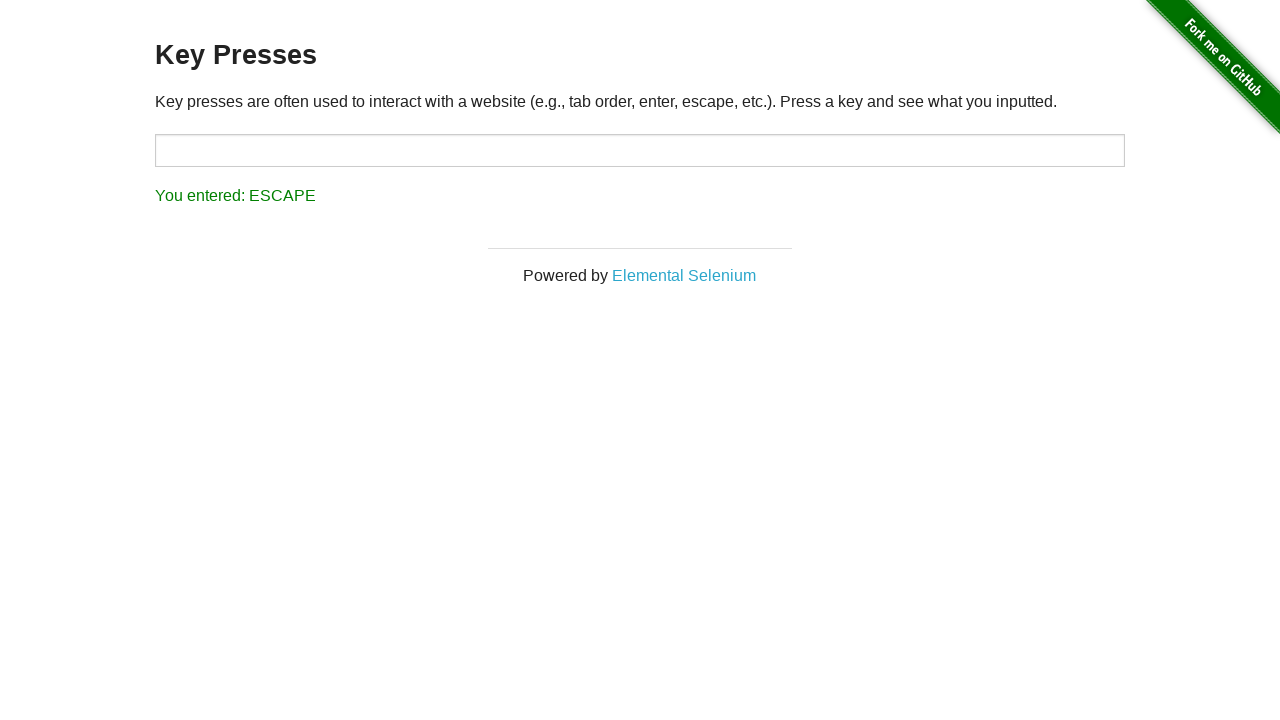

Waited for input field to load
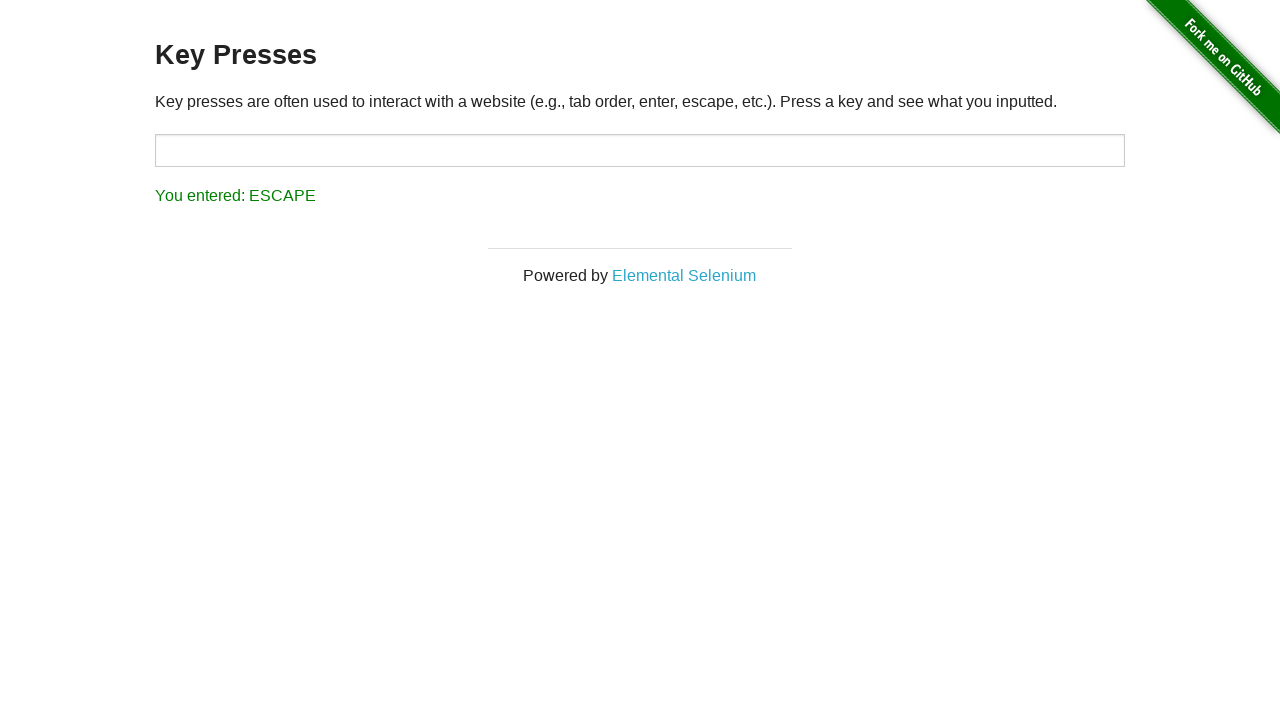

Pressed Enter key in the input field on #target
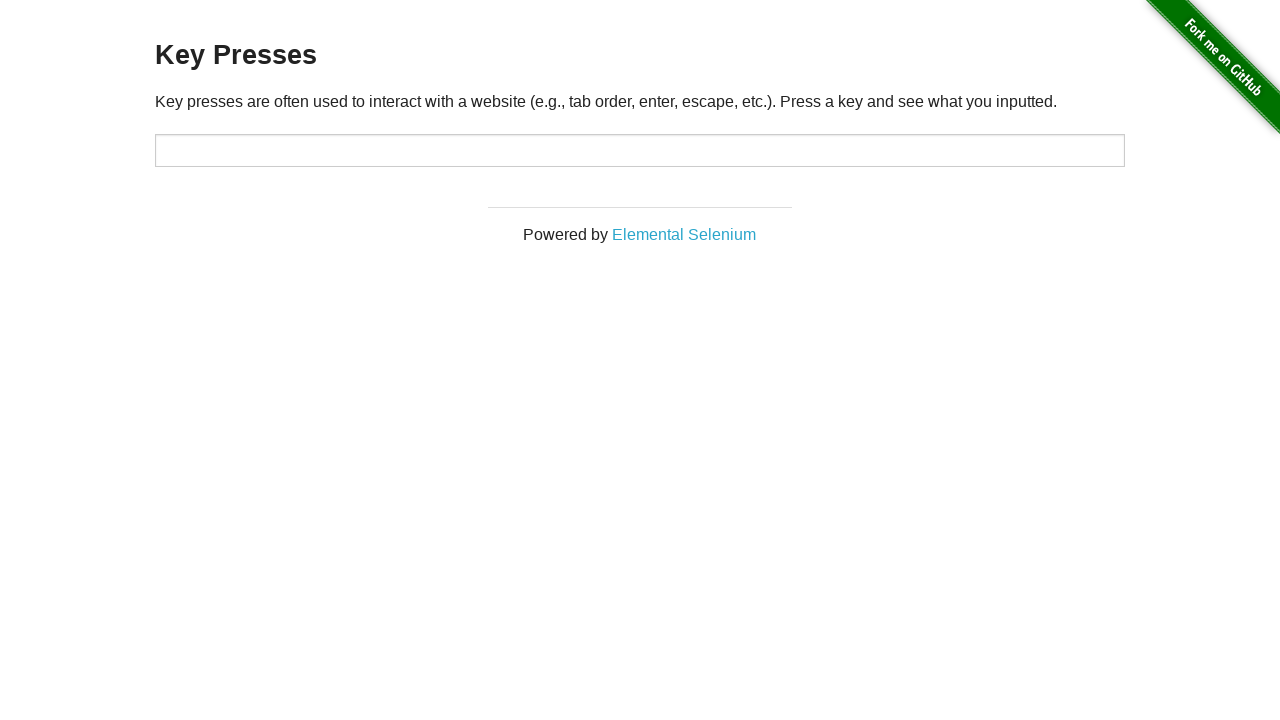

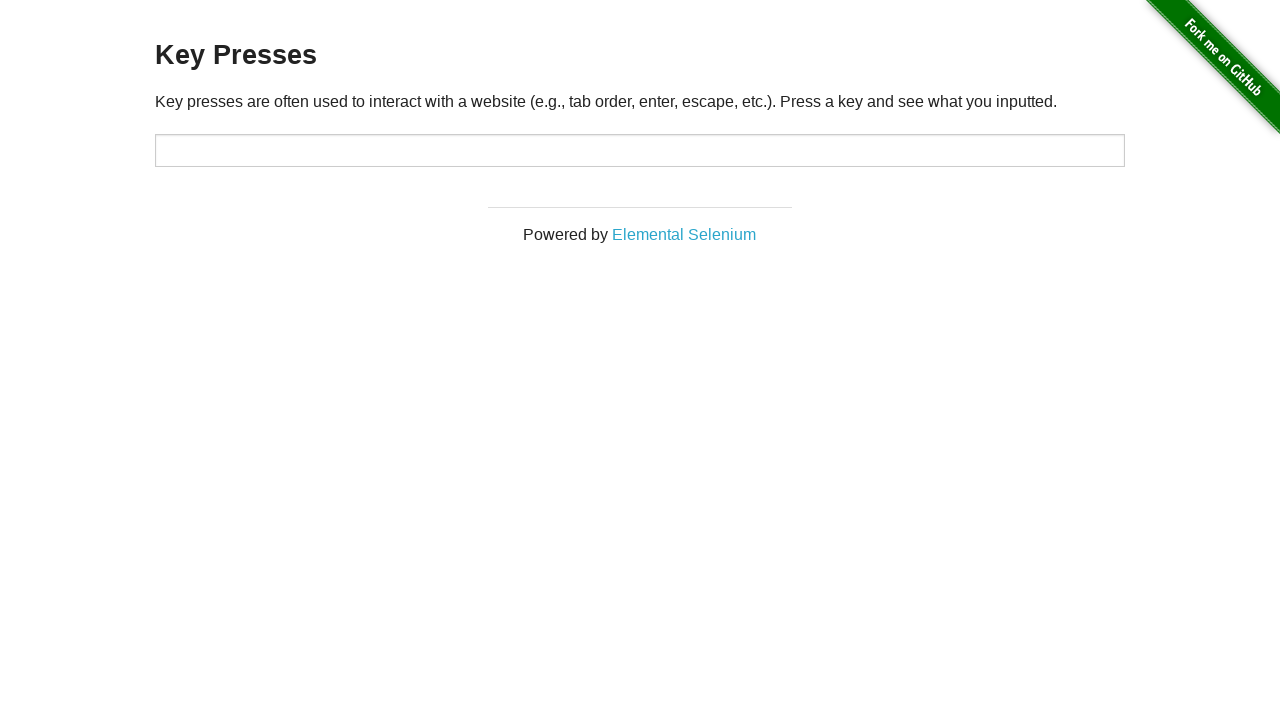